Tests checkbox interactions on a form by clicking various checkboxes including basic checkbox, notification checkbox, and language preference checkboxes

Starting URL: https://leafground.com/checkbox.xhtml

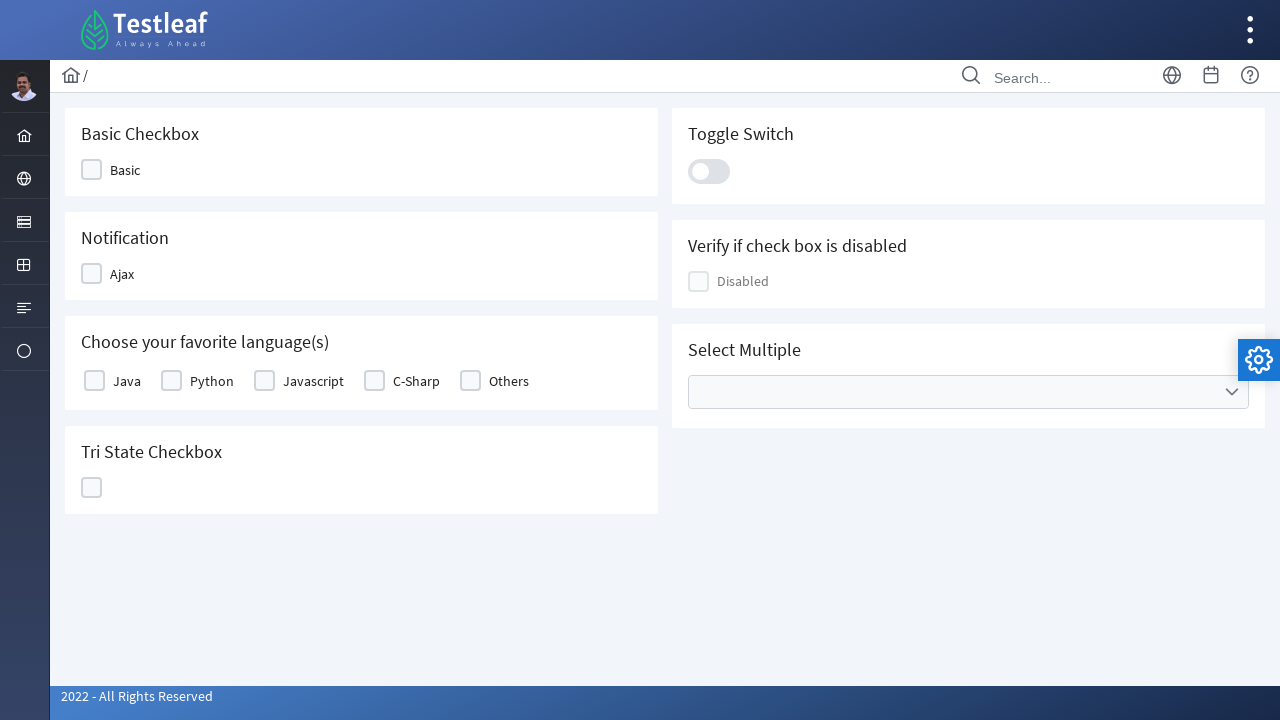

Clicked the first basic checkbox at (92, 170) on (//div[@class='ui-chkbox-box ui-widget ui-corner-all ui-state-default'])[1]
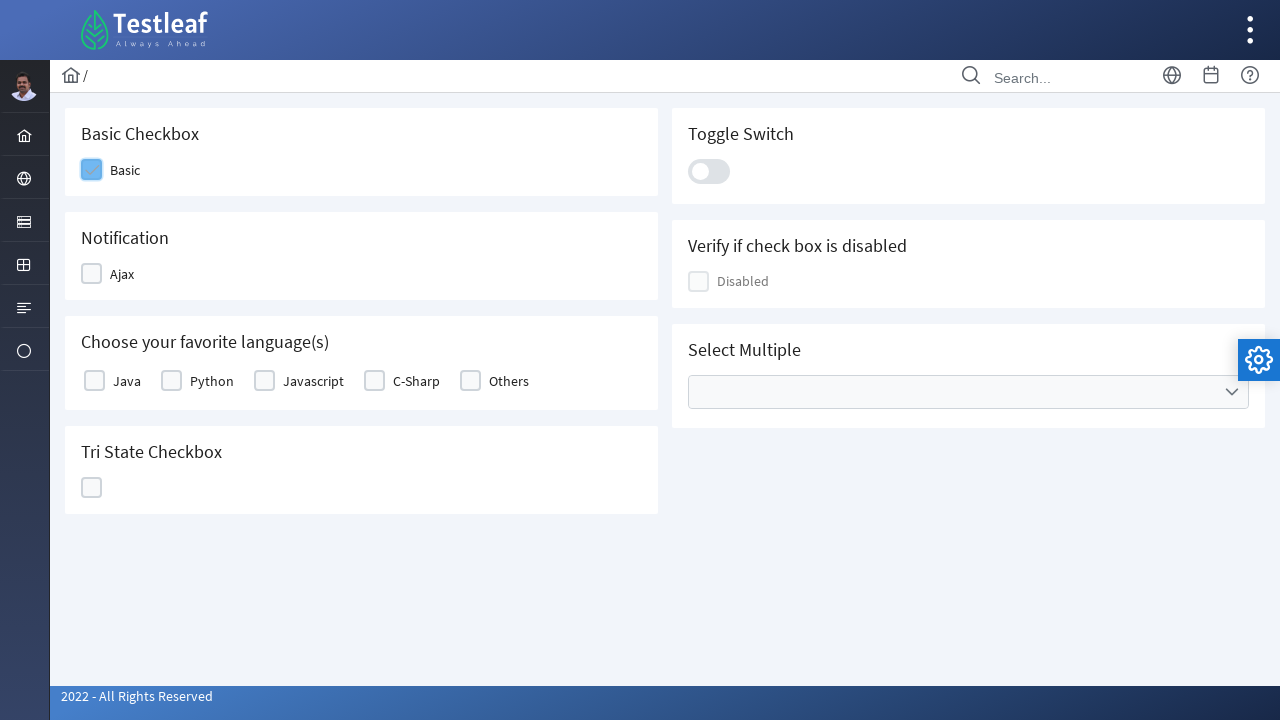

Clicked the notification checkbox at (92, 274) on ((//div[@class='ui-selectbooleancheckbox ui-chkbox ui-widget'])/div)[4]
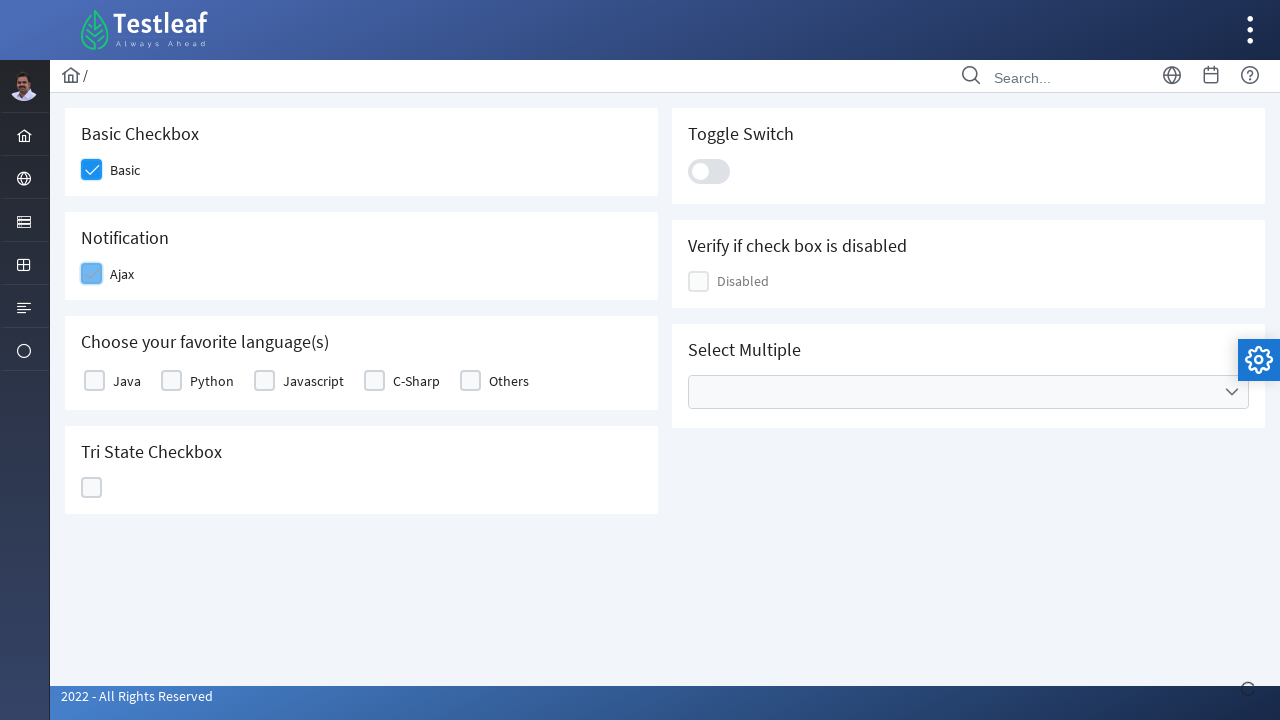

Verified confirmation message 'Checked' is displayed
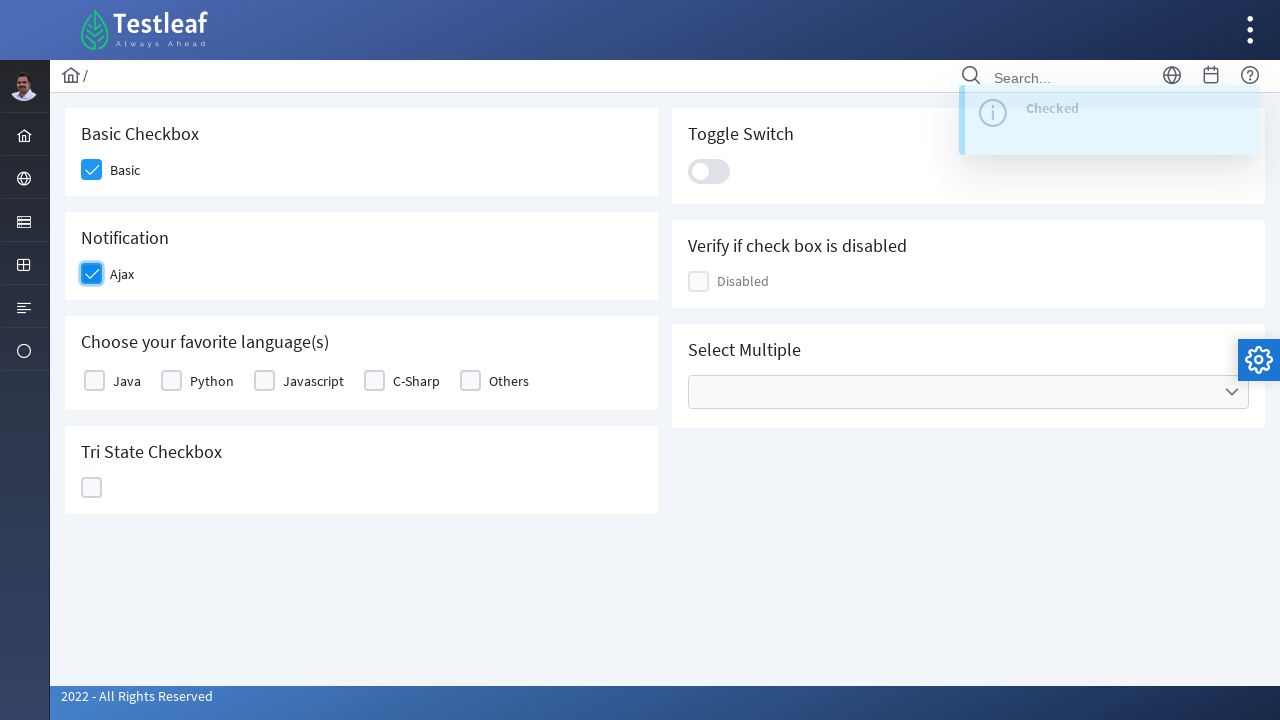

Selected first language preference checkbox at (94, 381) on ((//div[@class='ui-chkbox ui-widget'])/div)[2]
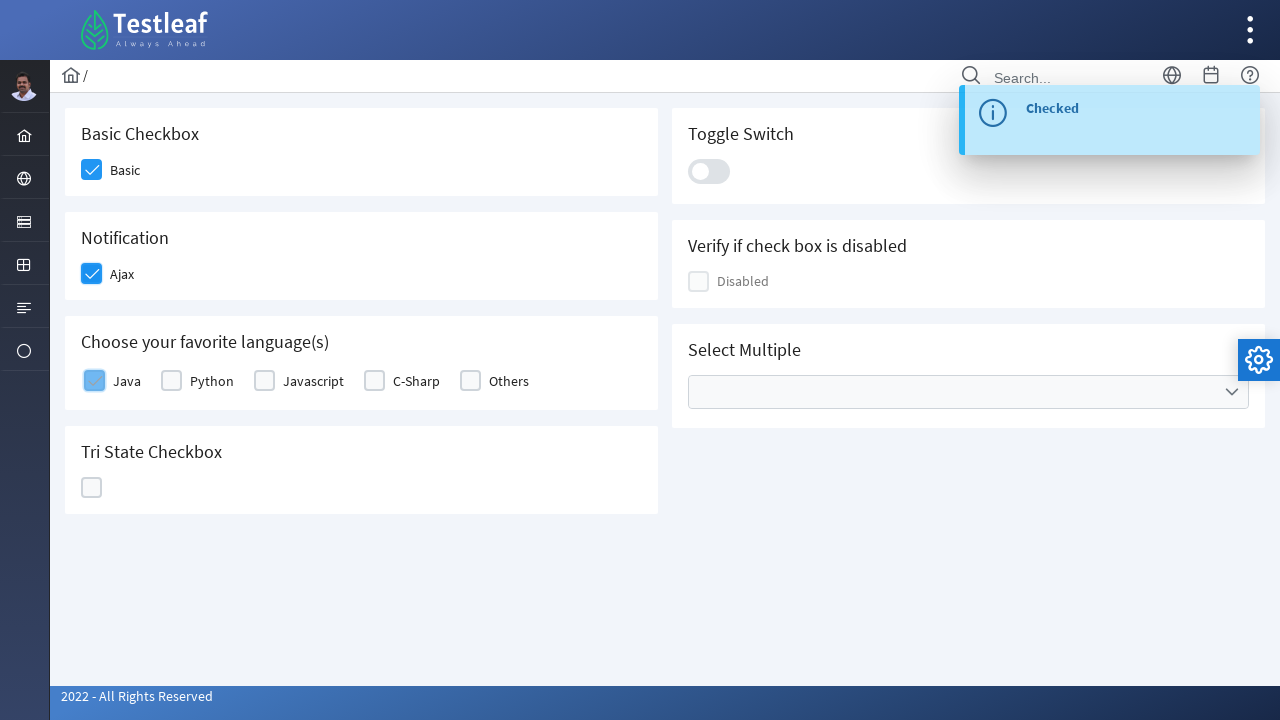

Selected second language preference checkbox at (264, 381) on ((//div[@class='ui-chkbox ui-widget'])/div)[6]
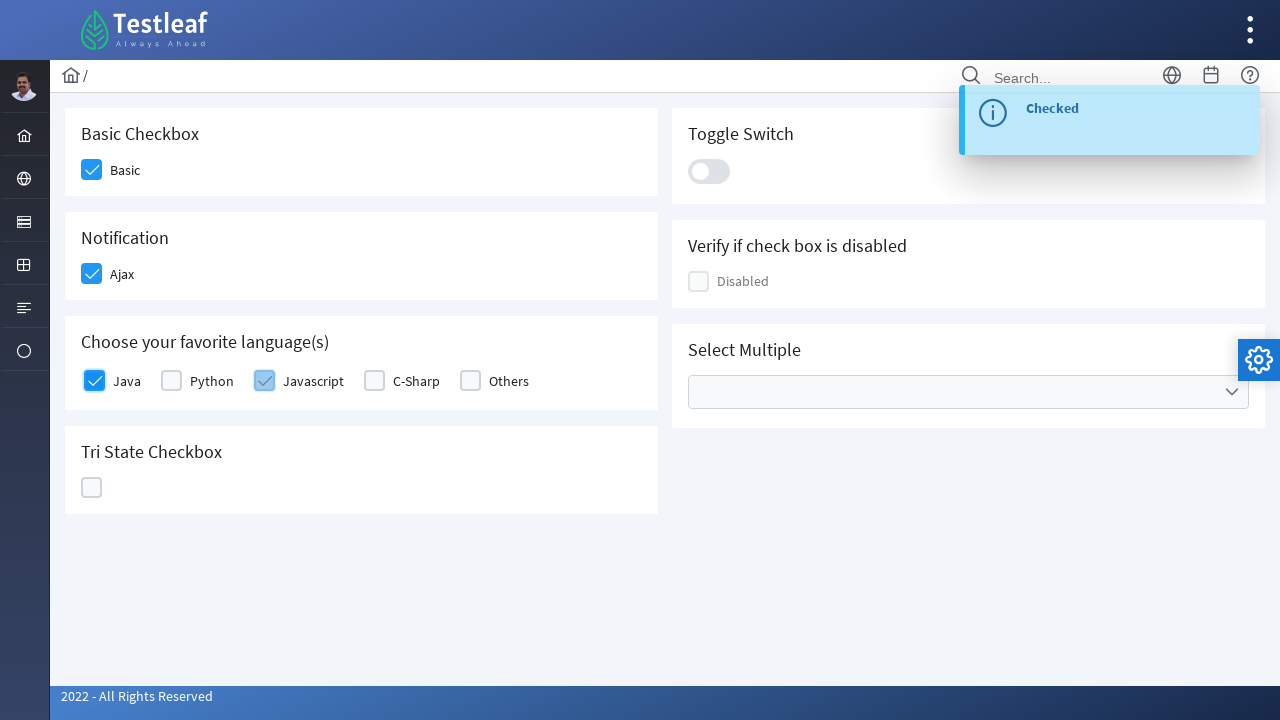

Clicked another checkbox at (92, 488) on ((//div[@class='ui-chkbox ui-widget'])/div)[12]
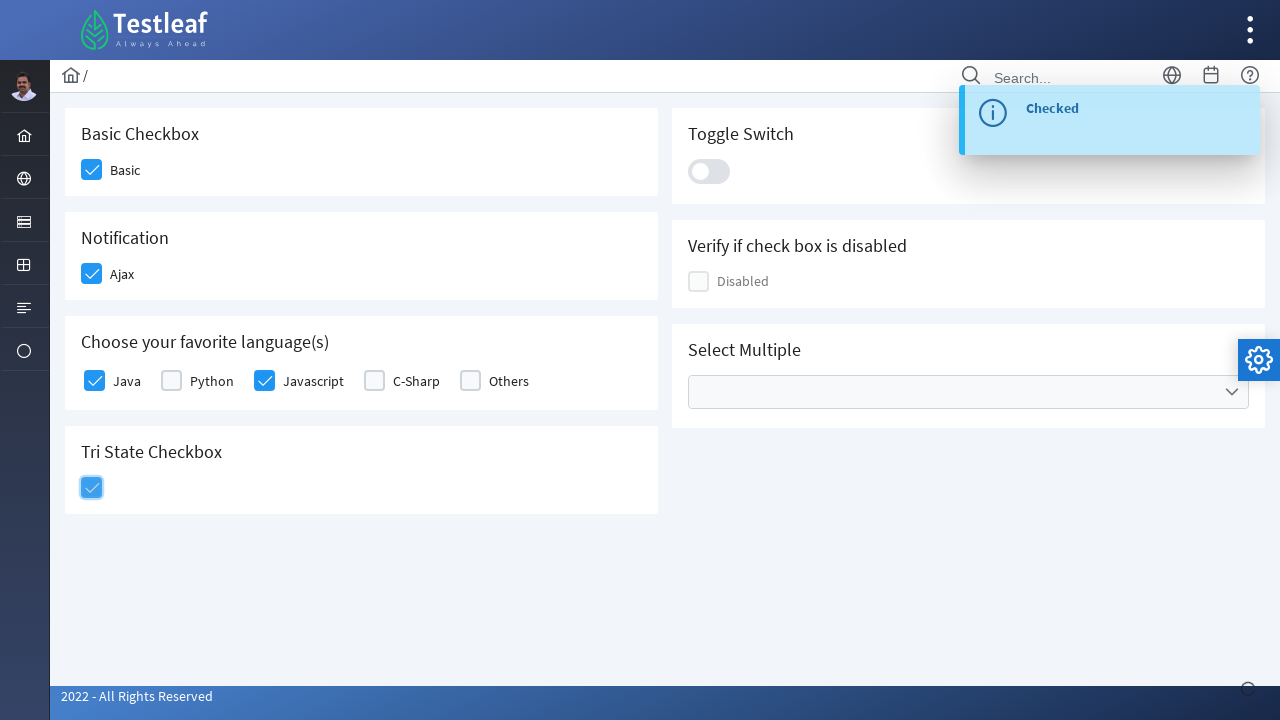

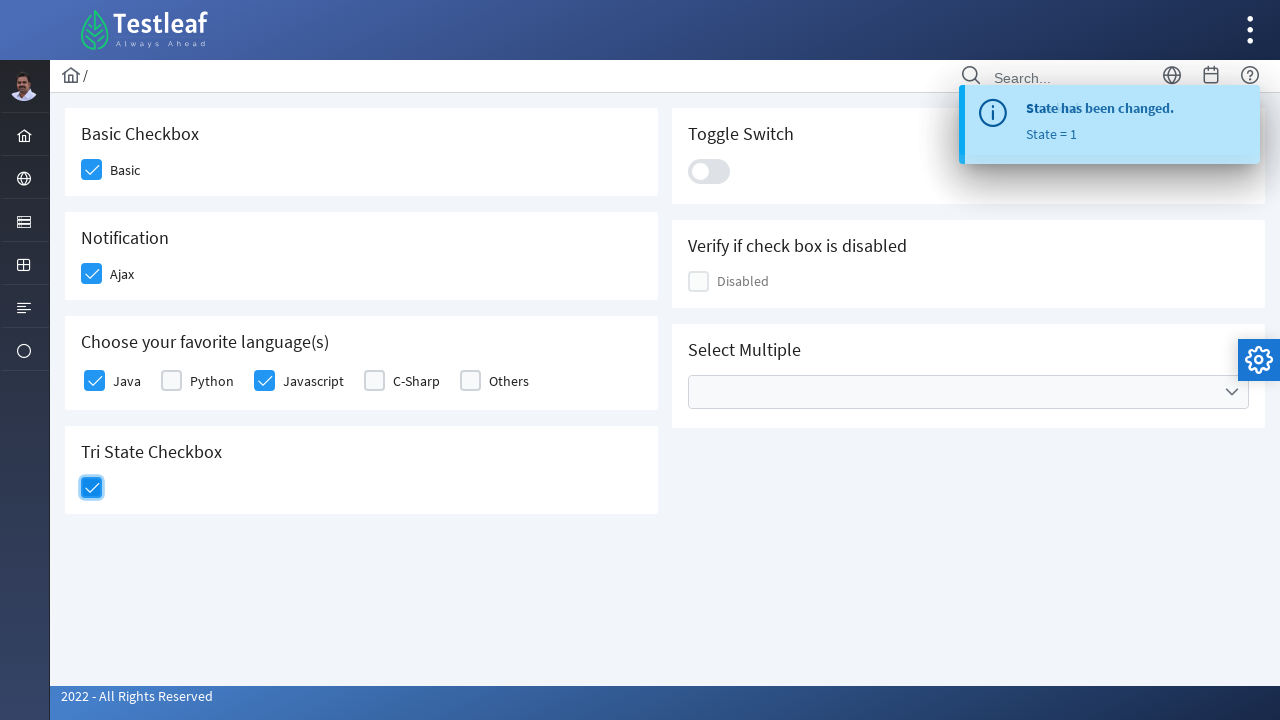